Tests the Python.org search functionality by entering "pycon" as a search query and submitting the form

Starting URL: http://www.python.org

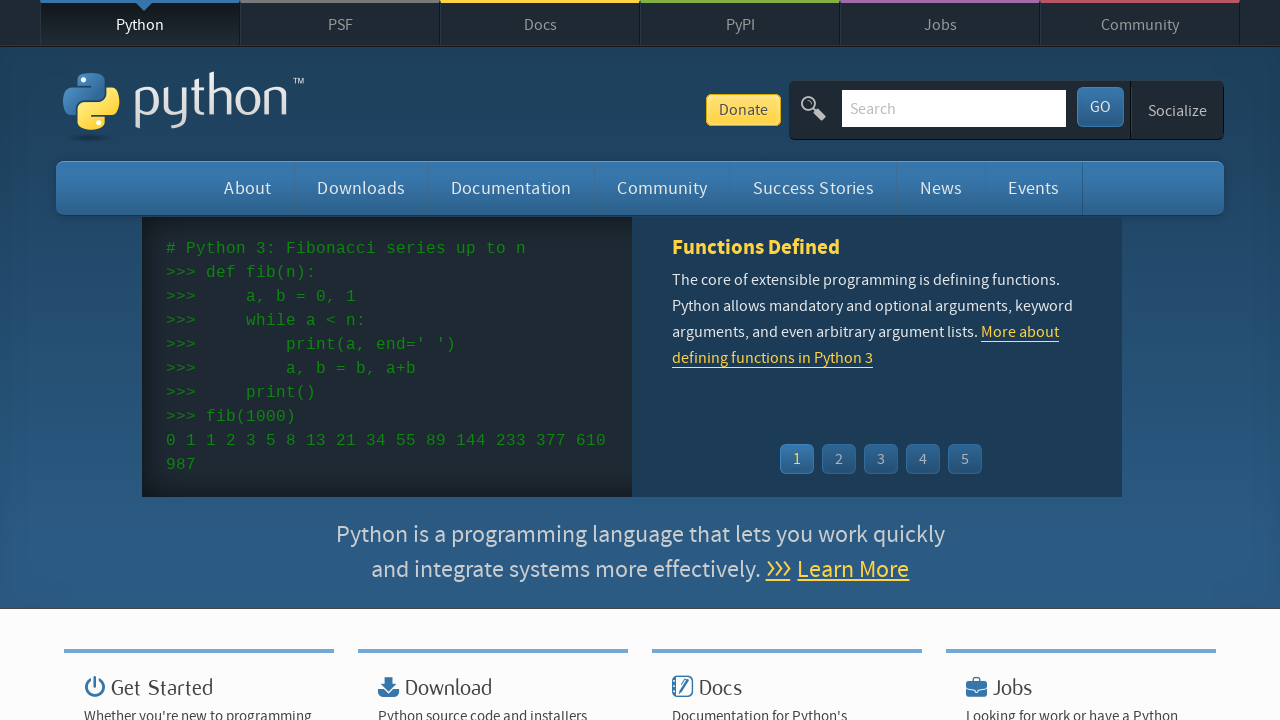

Verified page title contains 'Python'
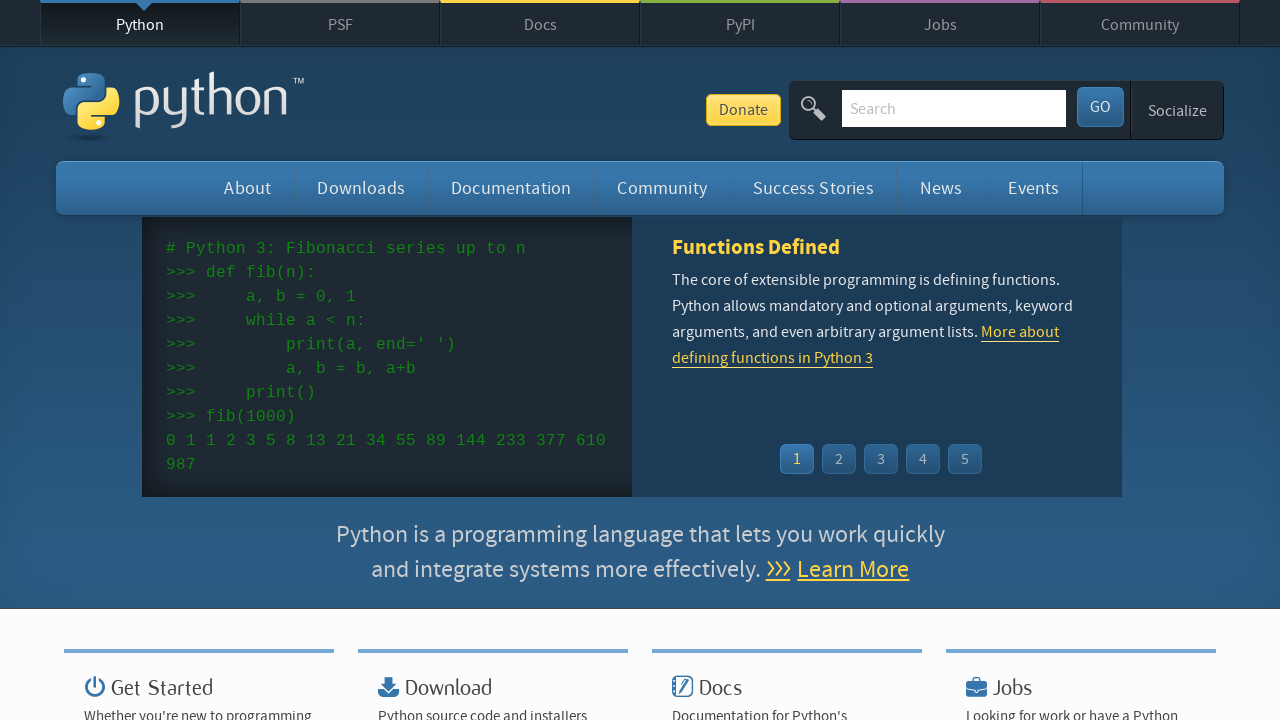

Cleared search input field on input[name='q']
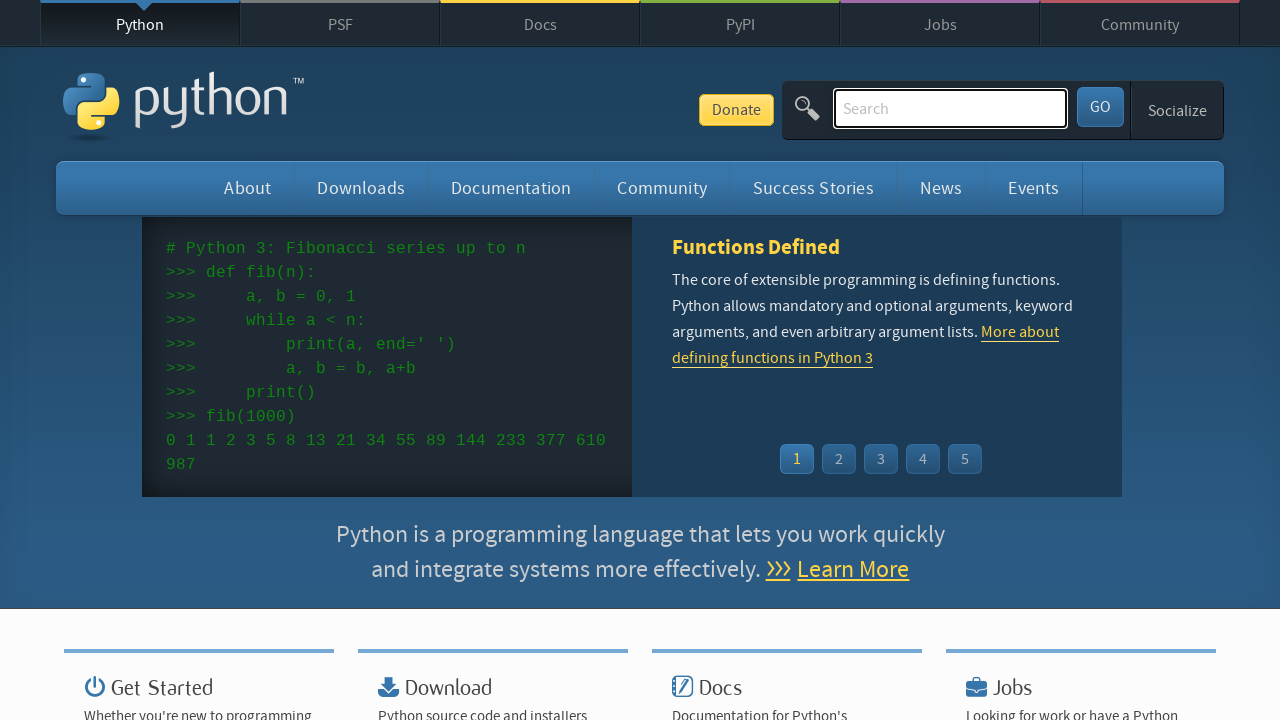

Entered 'pycon' as search query on input[name='q']
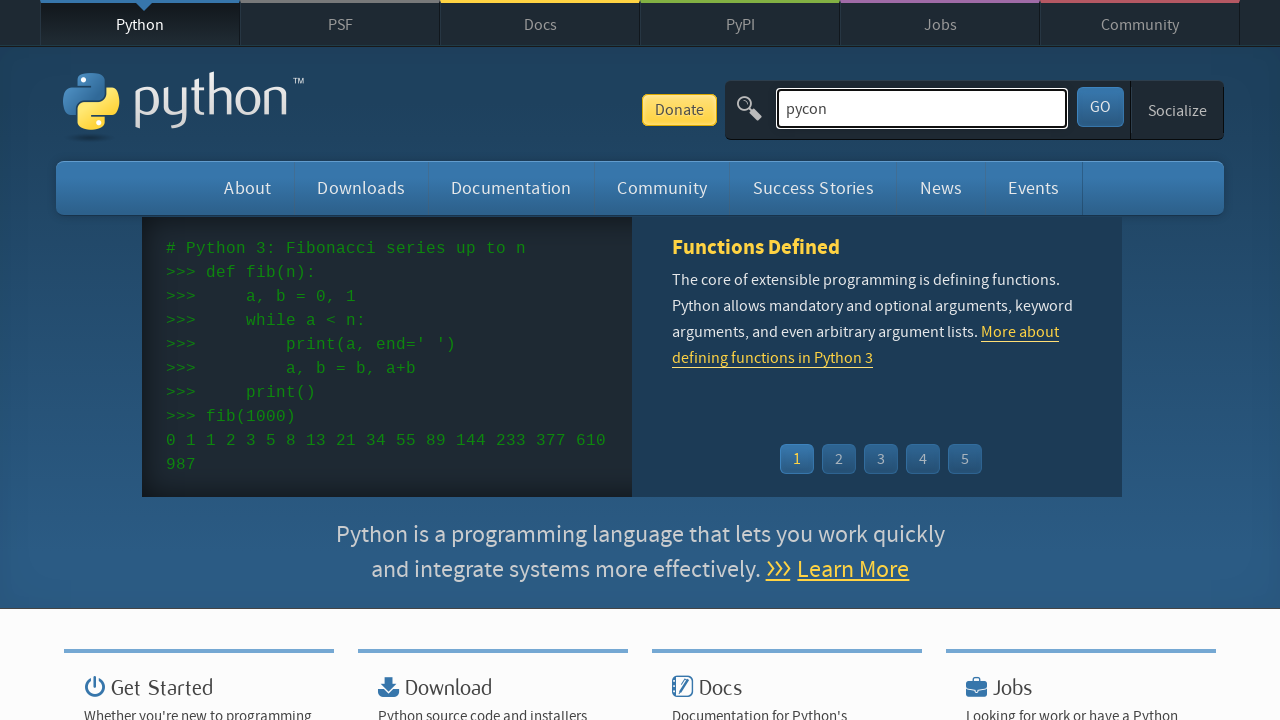

Submitted search form by pressing Enter on input[name='q']
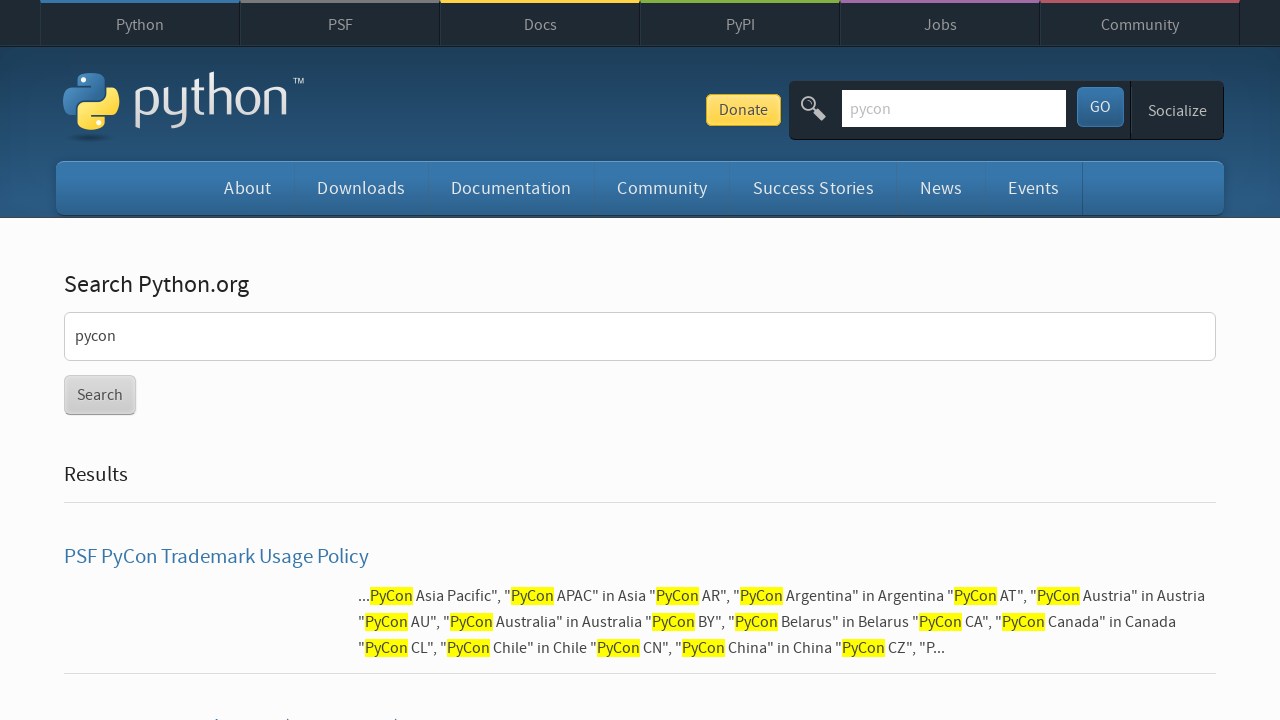

Waited for page to reach networkidle state
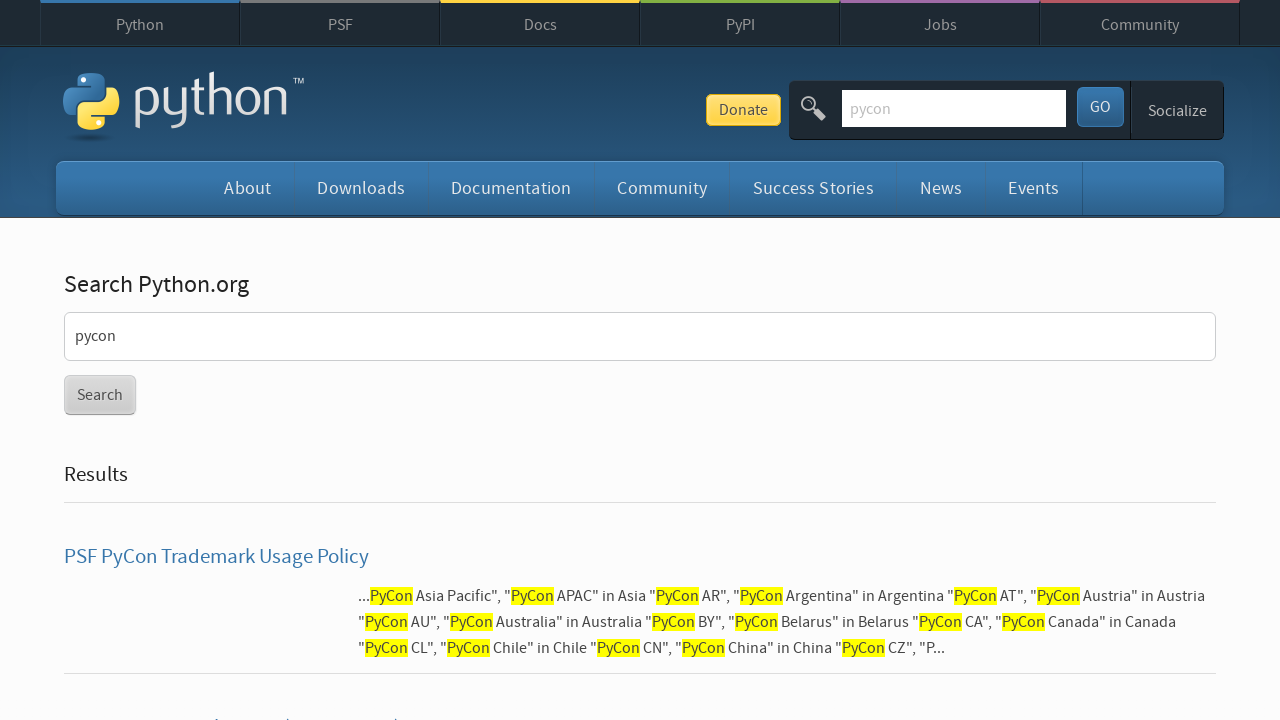

Verified search results are not empty
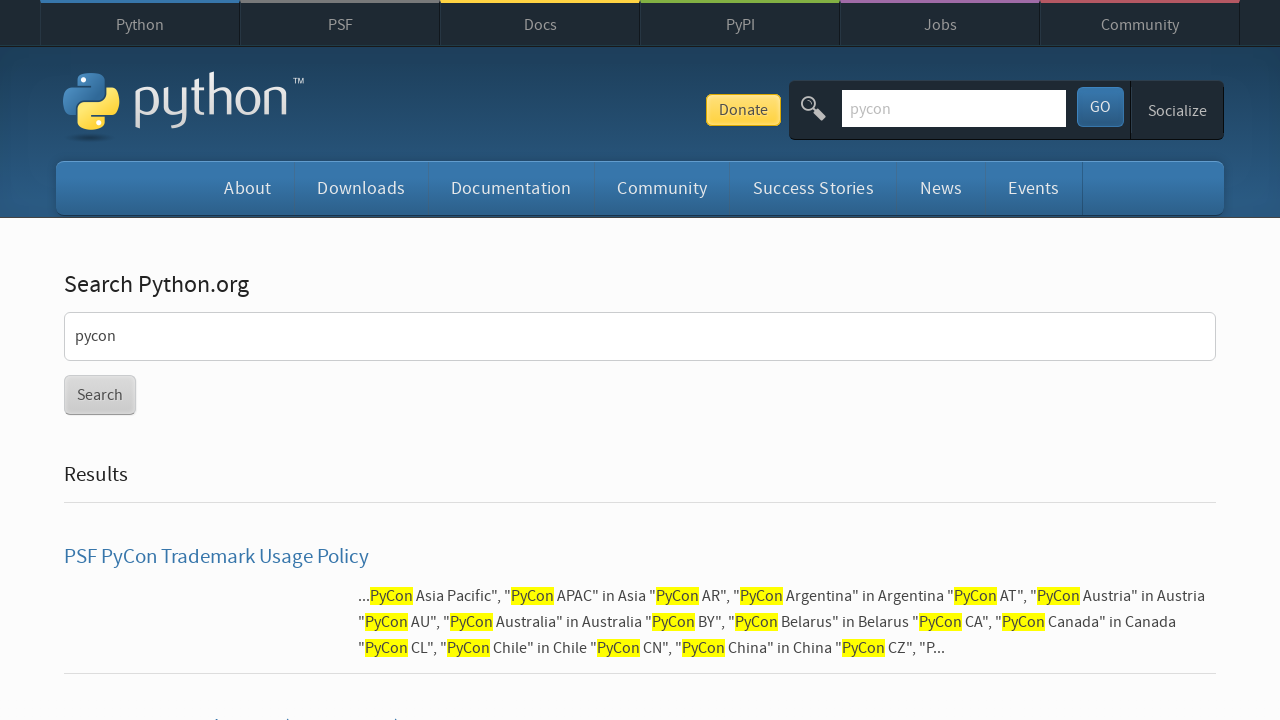

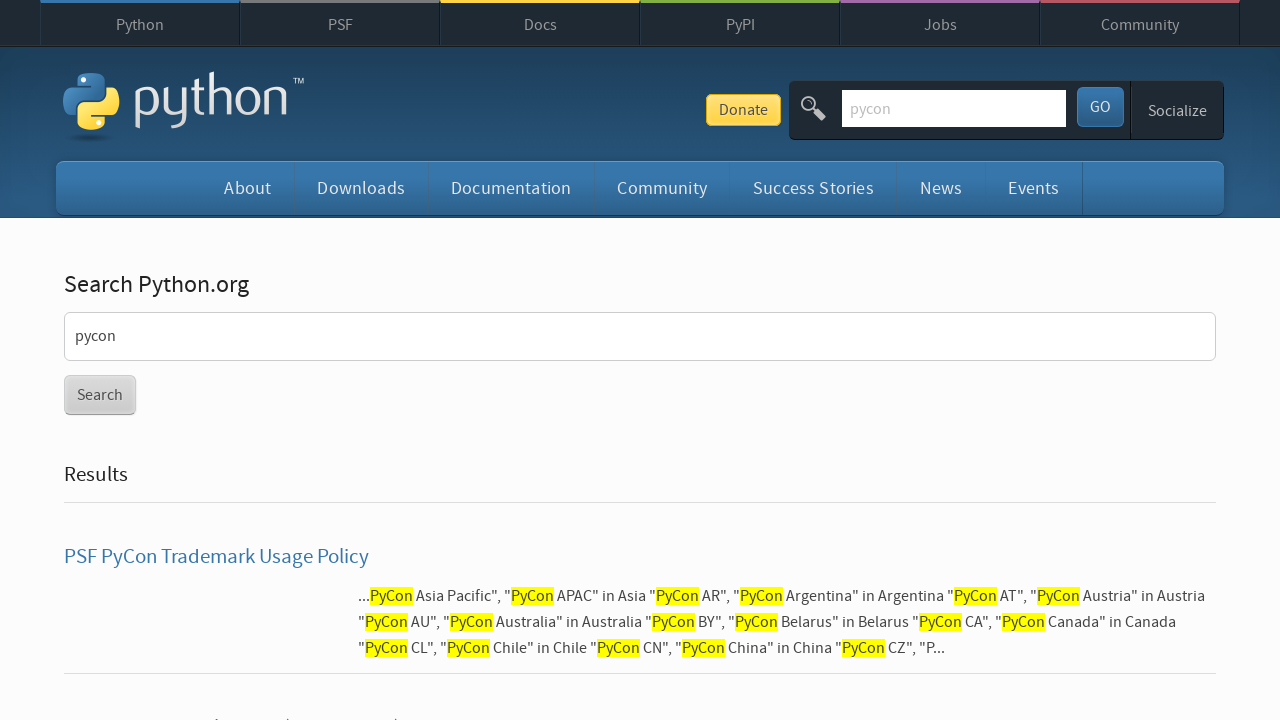